Tests navigation to the comparison page by clicking the compare link and verifying the URL changes

Starting URL: https://tvoydom.ru/

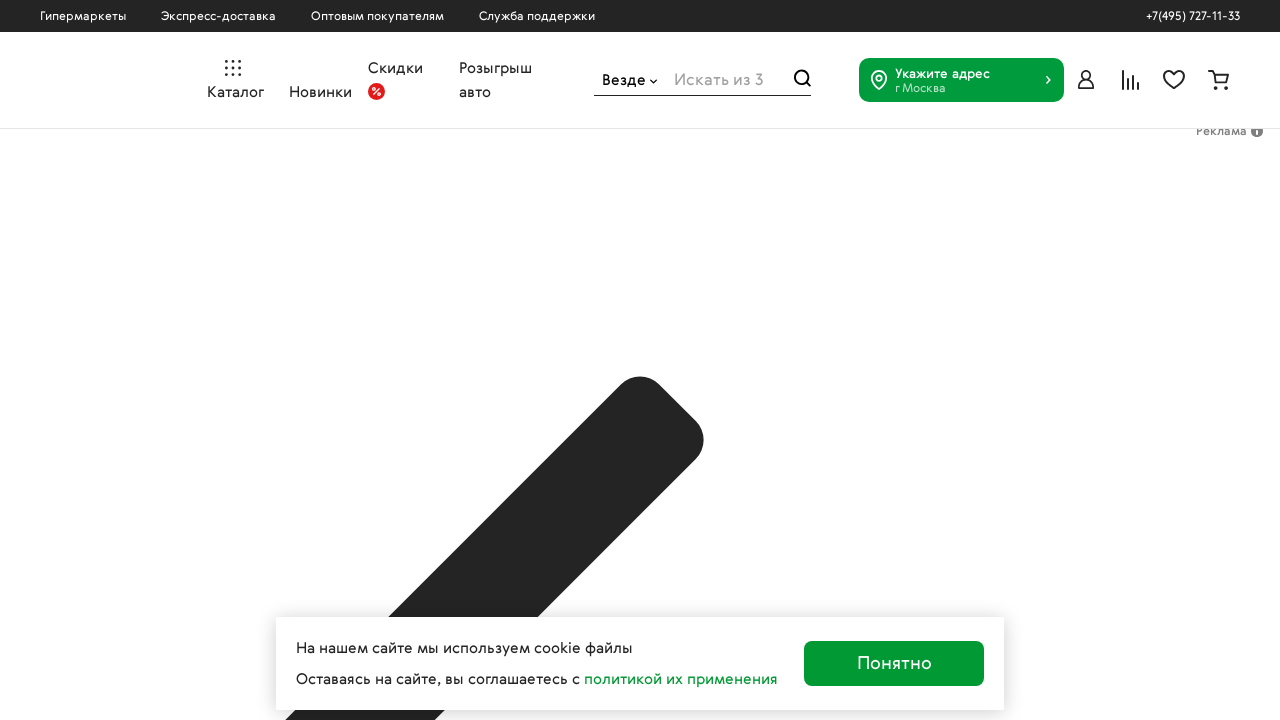

Clicked the comparison link at (1130, 80) on xpath=//a[@title='Сравнение']
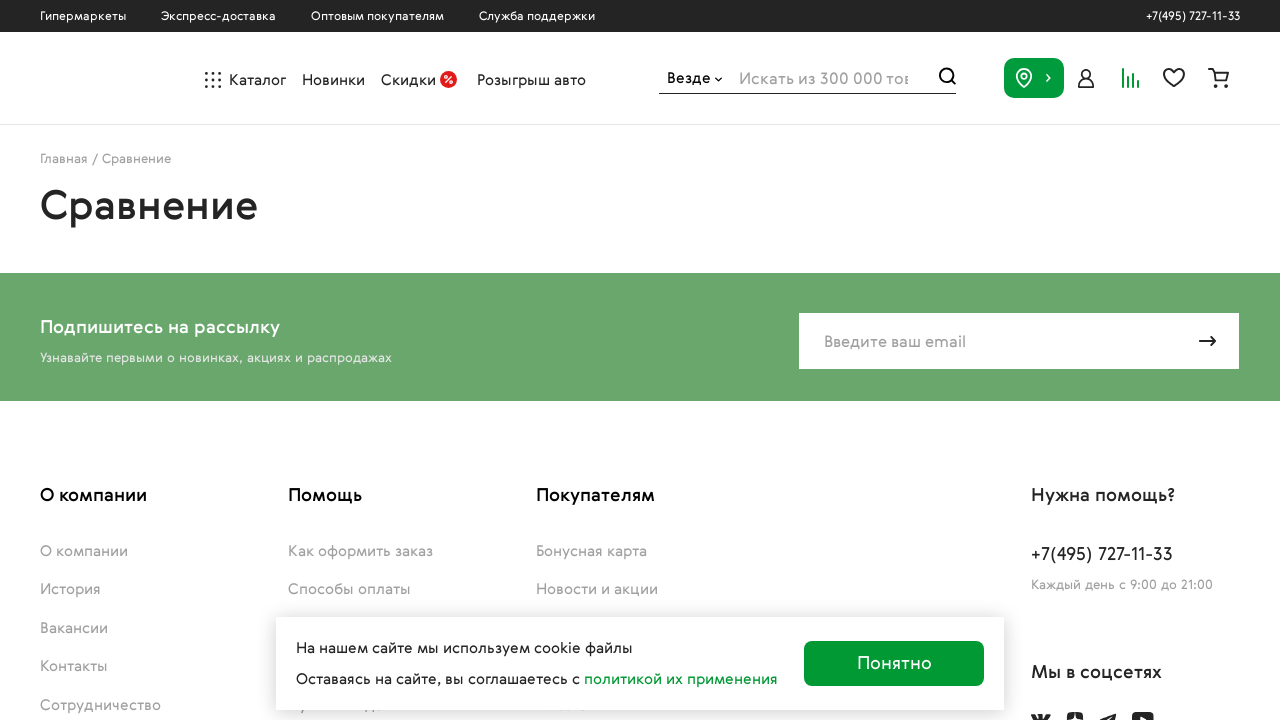

Navigated to comparison page - URL changed to https://tvoydom.ru/compare/
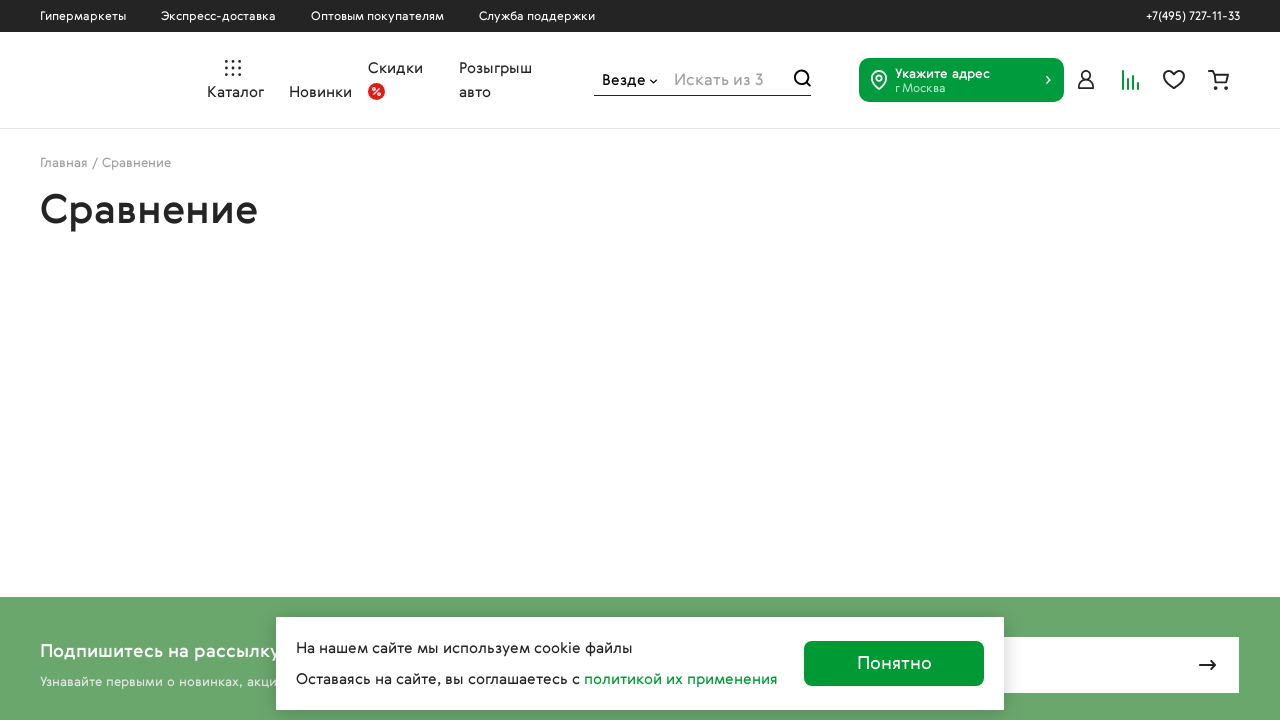

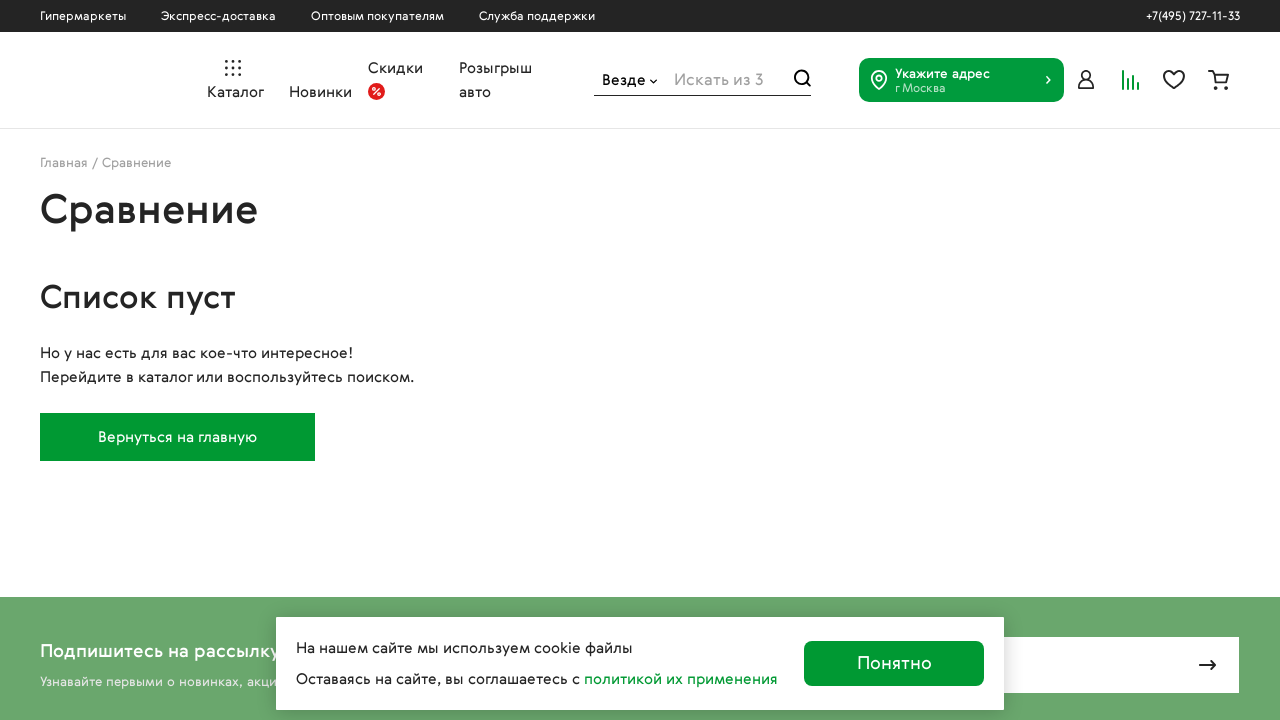